Tests dropdown and multi-select functionality by selecting options from a multi-select element, then deselecting one option

Starting URL: http://omayo.blogspot.com/

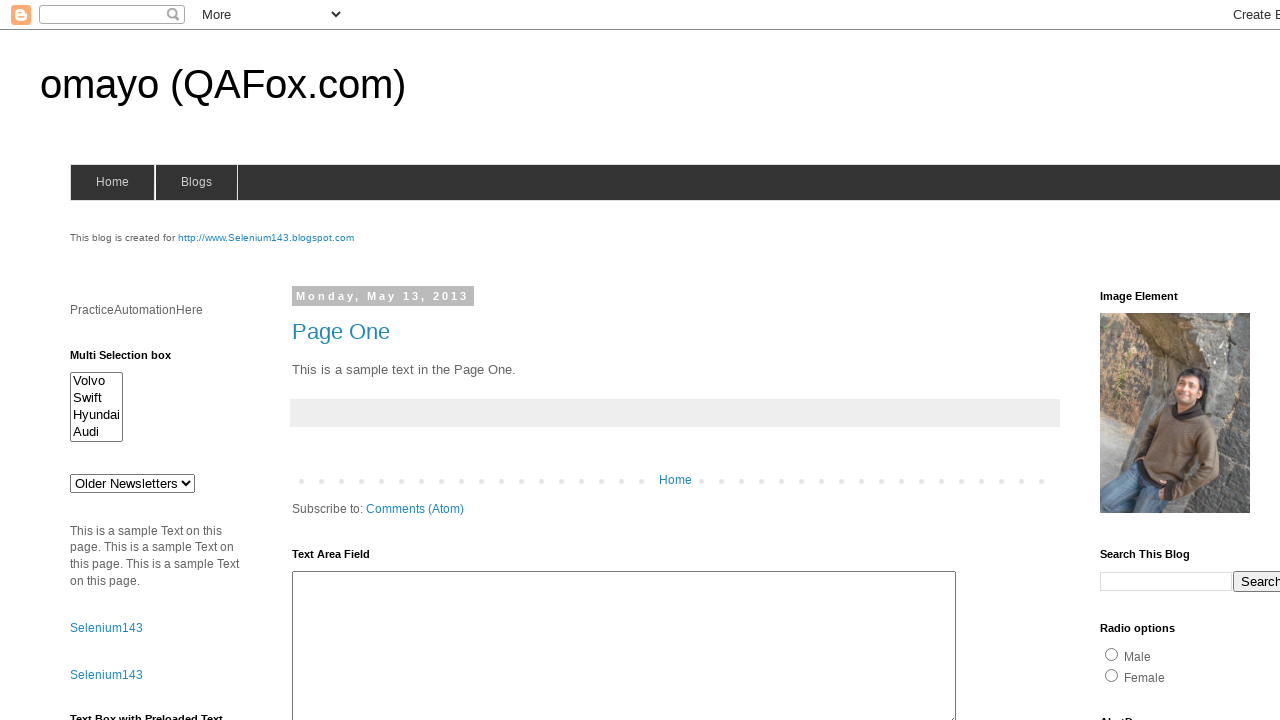

Selected 'Volvo' from multi-select dropdown on #multiselect1
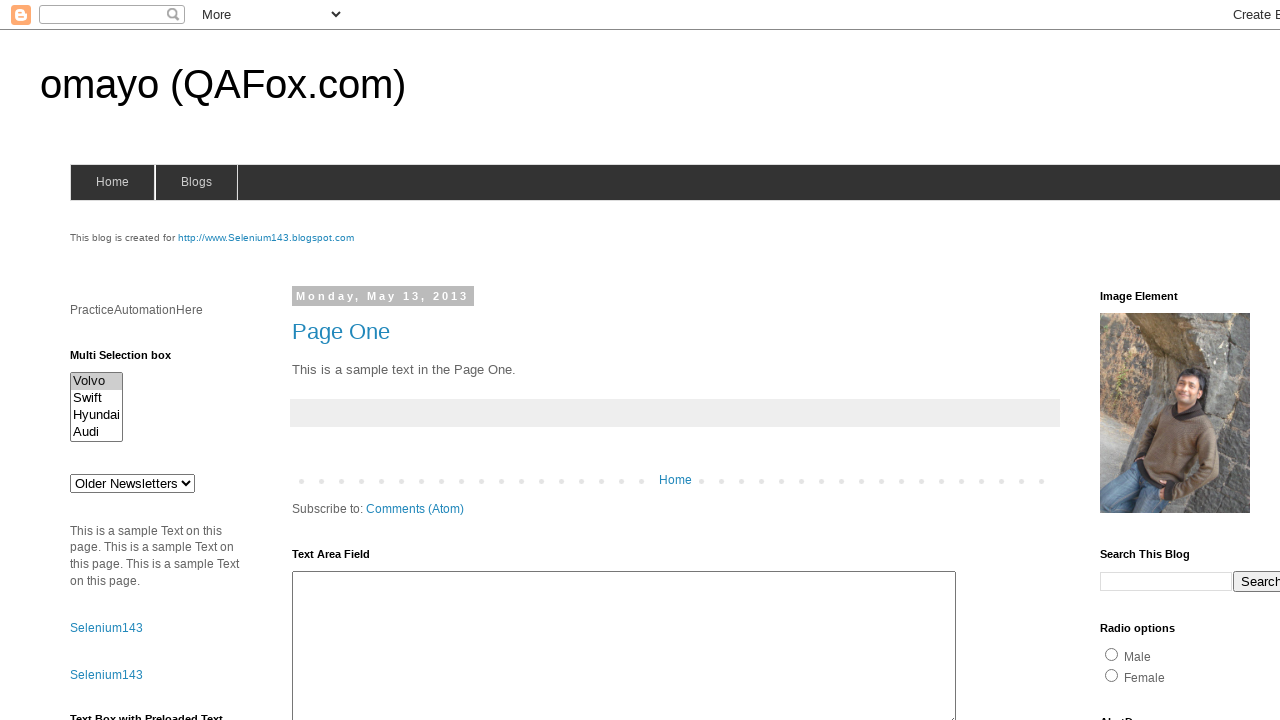

Selected both 'Volvo' and 'Swift' from multi-select dropdown on #multiselect1
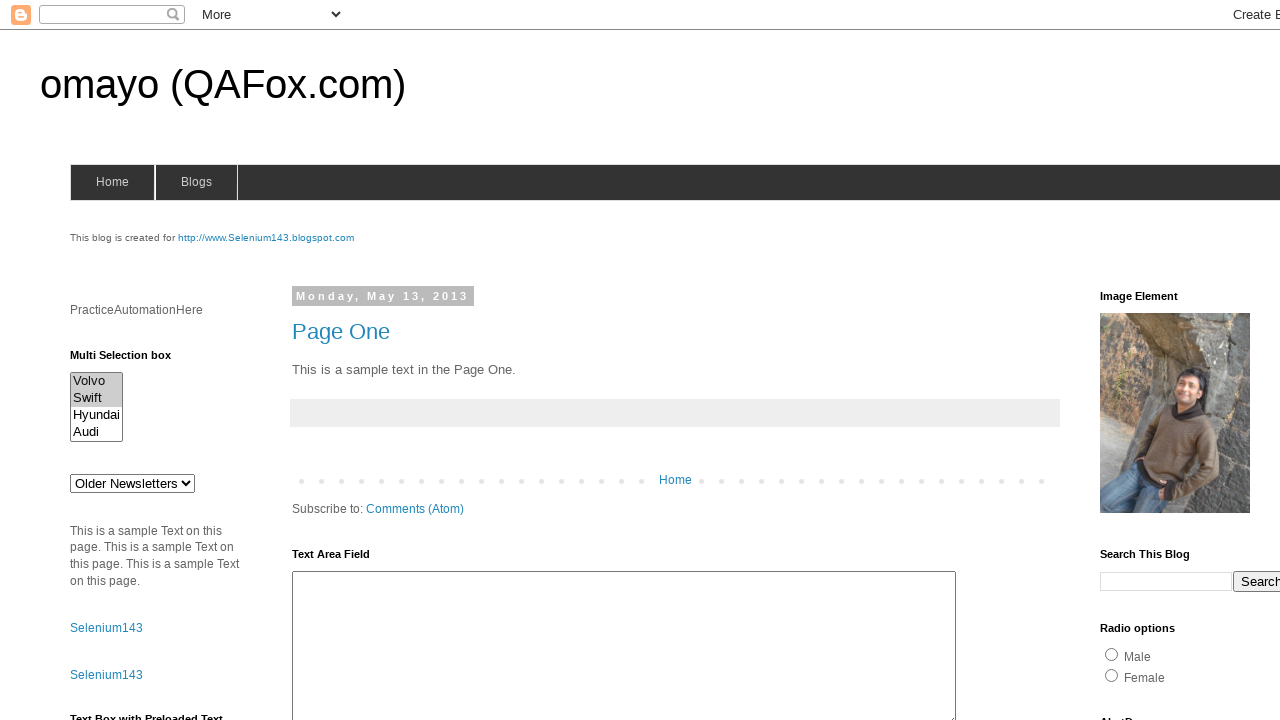

Waited 2 seconds
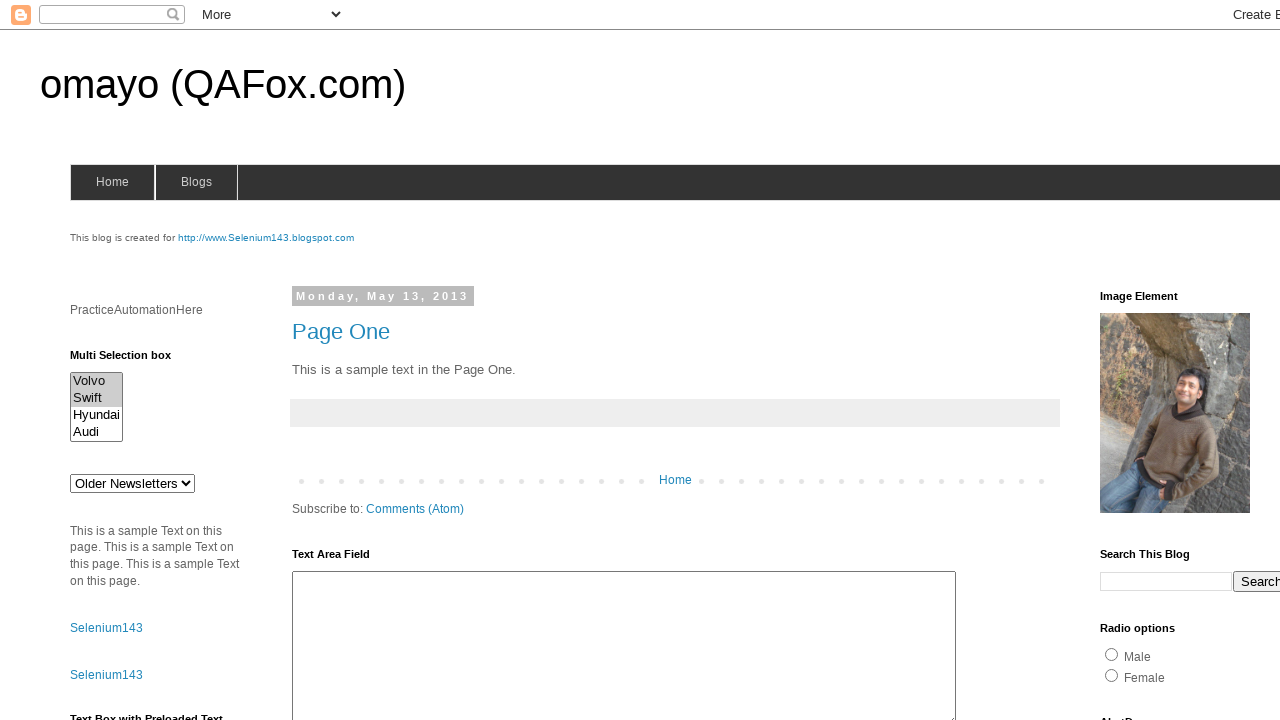

Deselected 'Swift' by selecting only 'Volvo' on #multiselect1
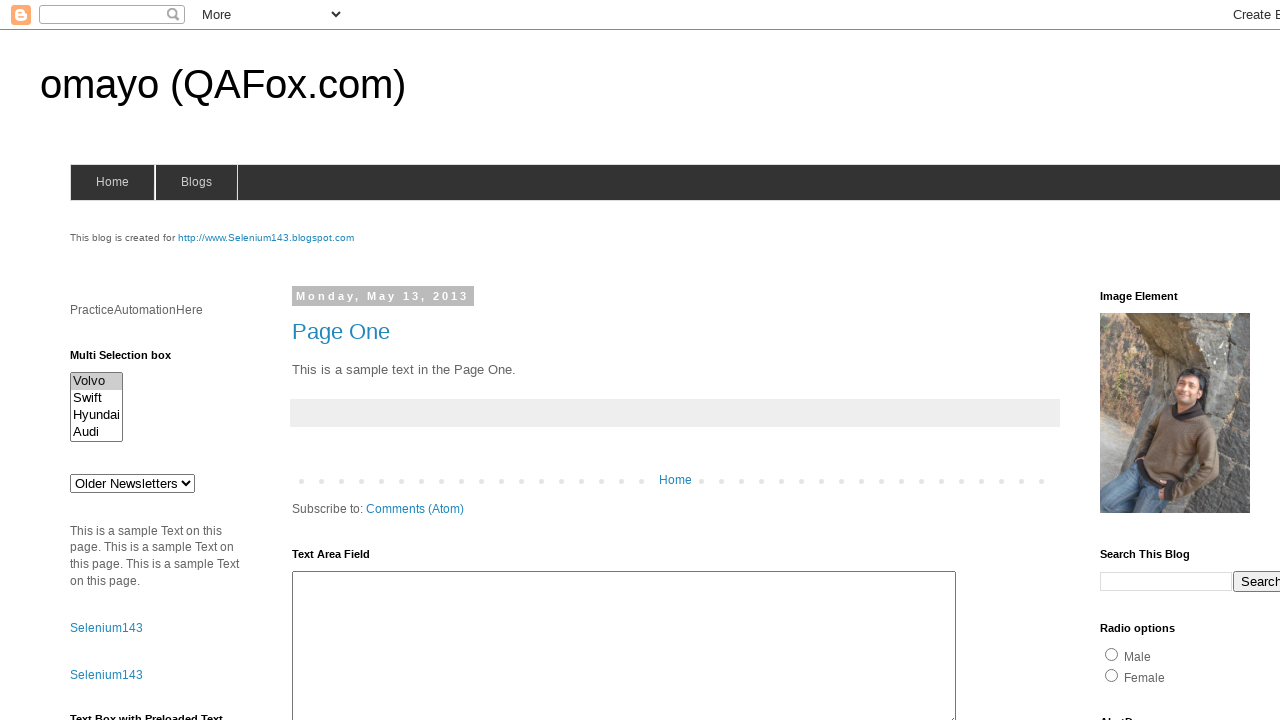

Waited 2 seconds
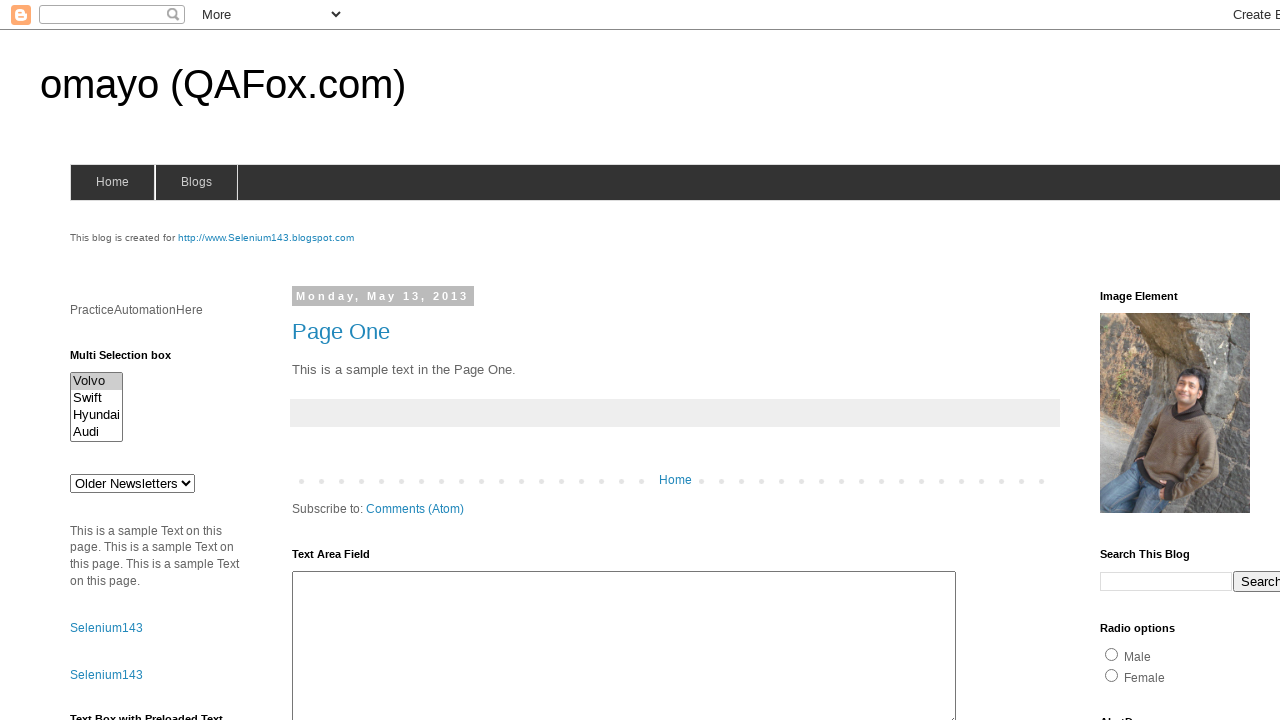

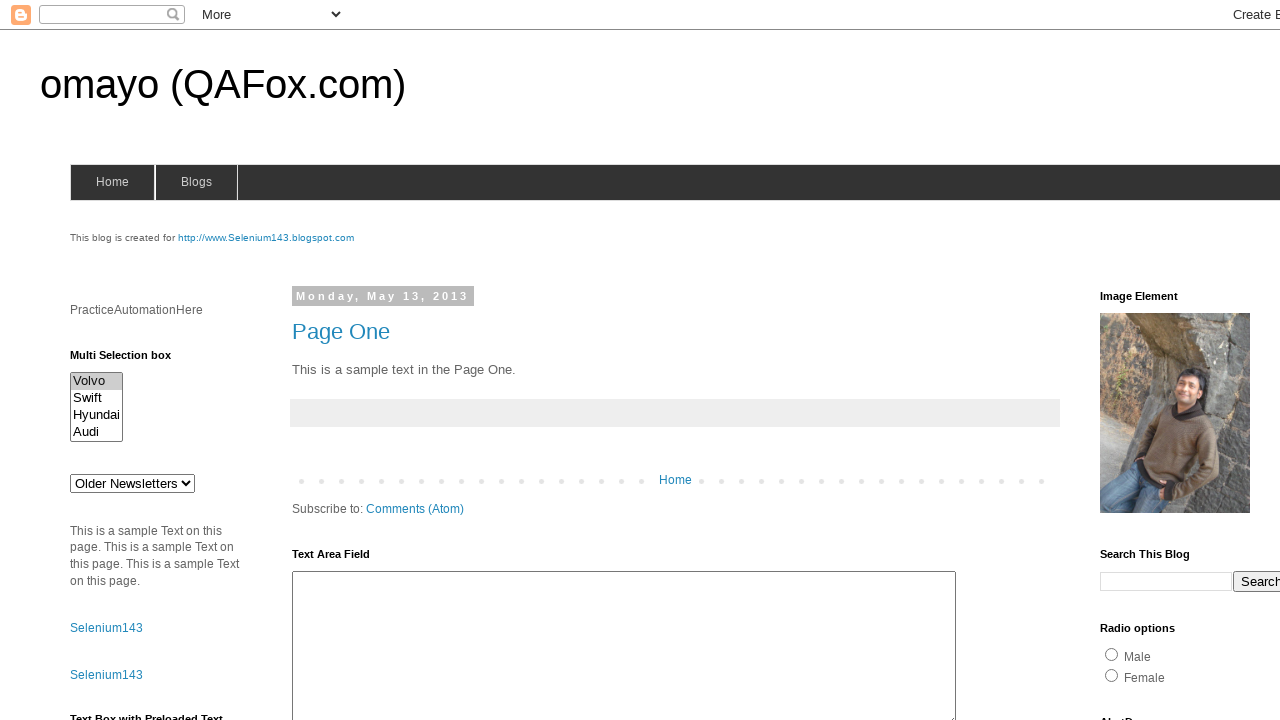